Tests JavaScript alert handling by triggering a confirm dialog, reading its text, and dismissing it with both accept and cancel actions

Starting URL: https://v1.training-support.net/selenium/javascript-alerts

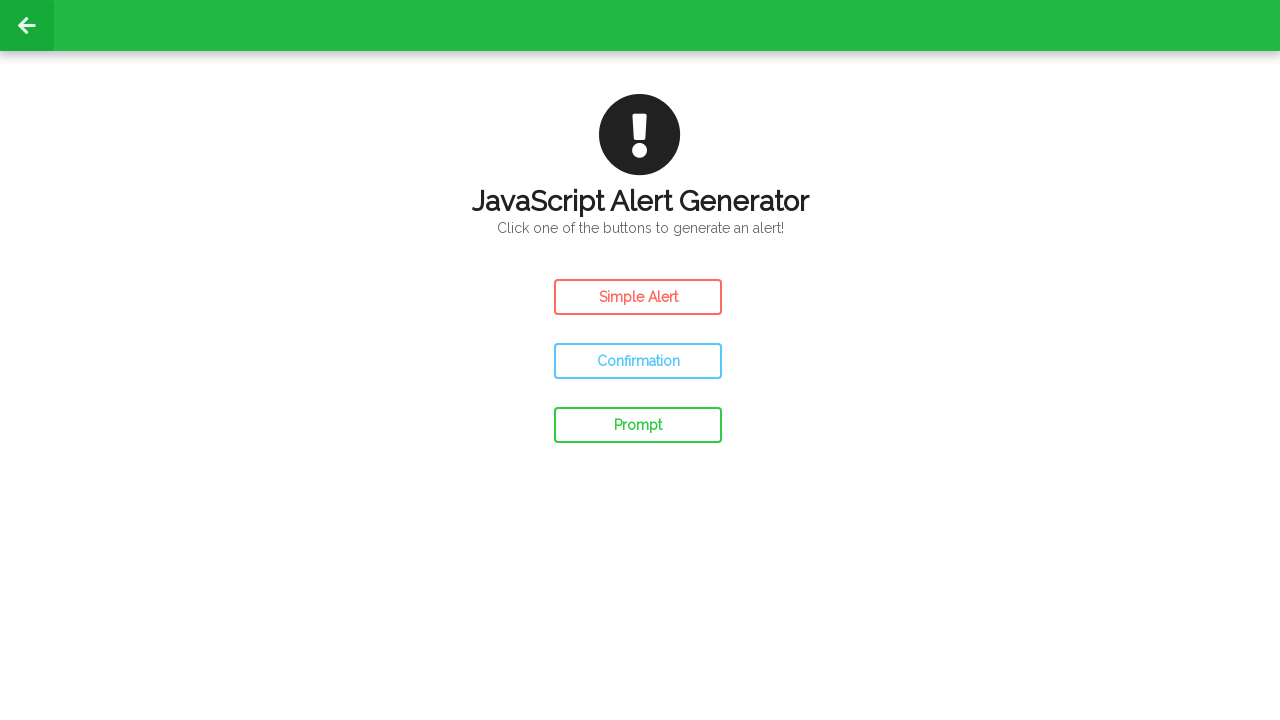

Retrieved and printed page title
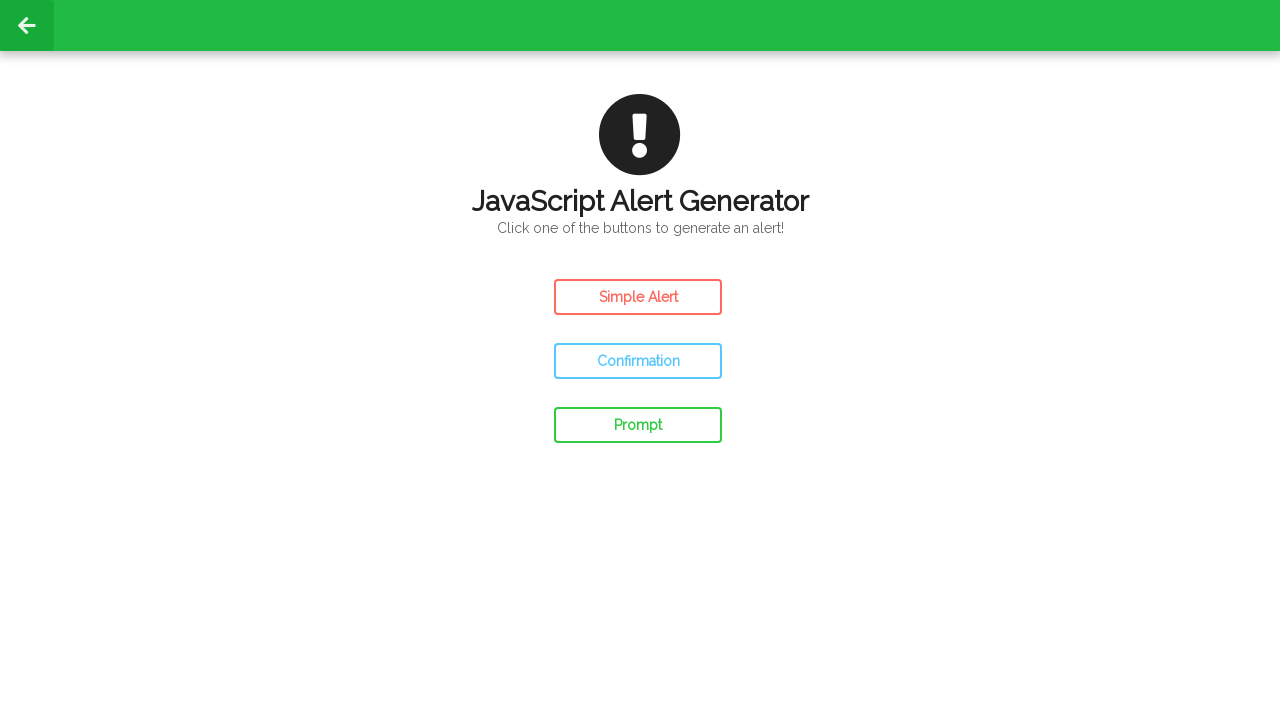

Clicked confirm button to trigger alert at (638, 361) on #confirm
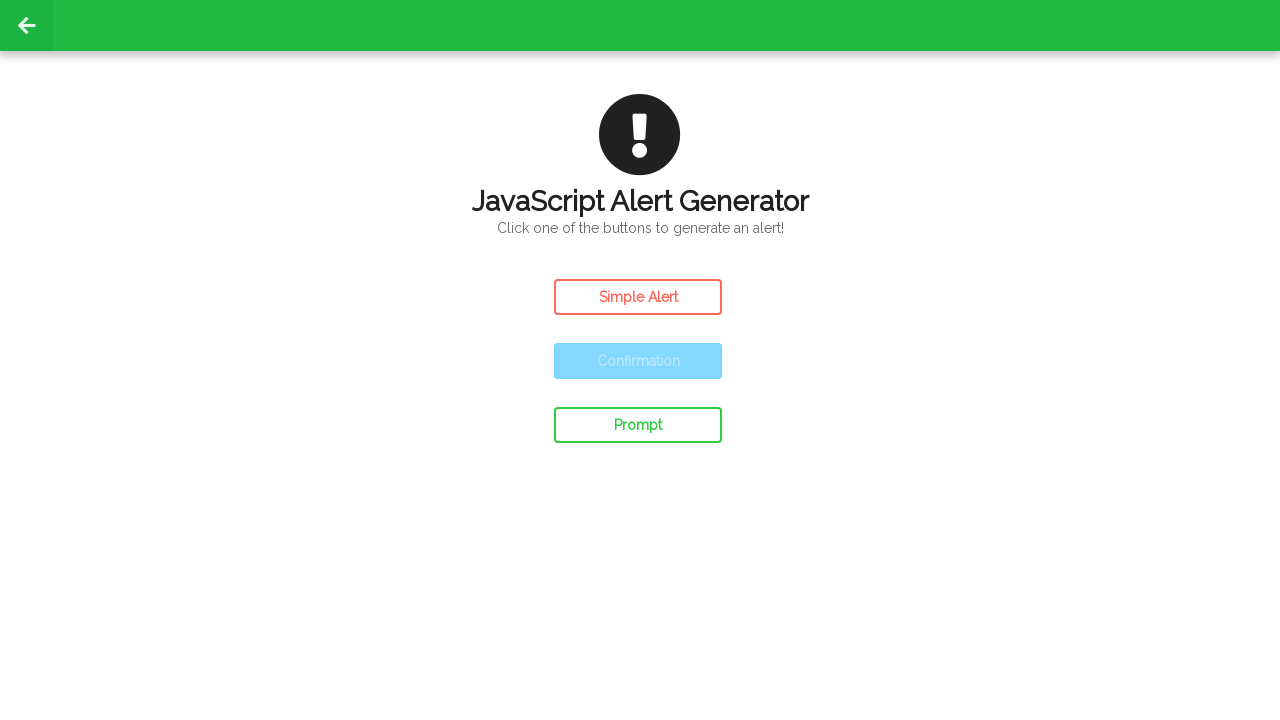

Set up dialog handler to accept and clicked confirm button to trigger dialog at (638, 361) on #confirm
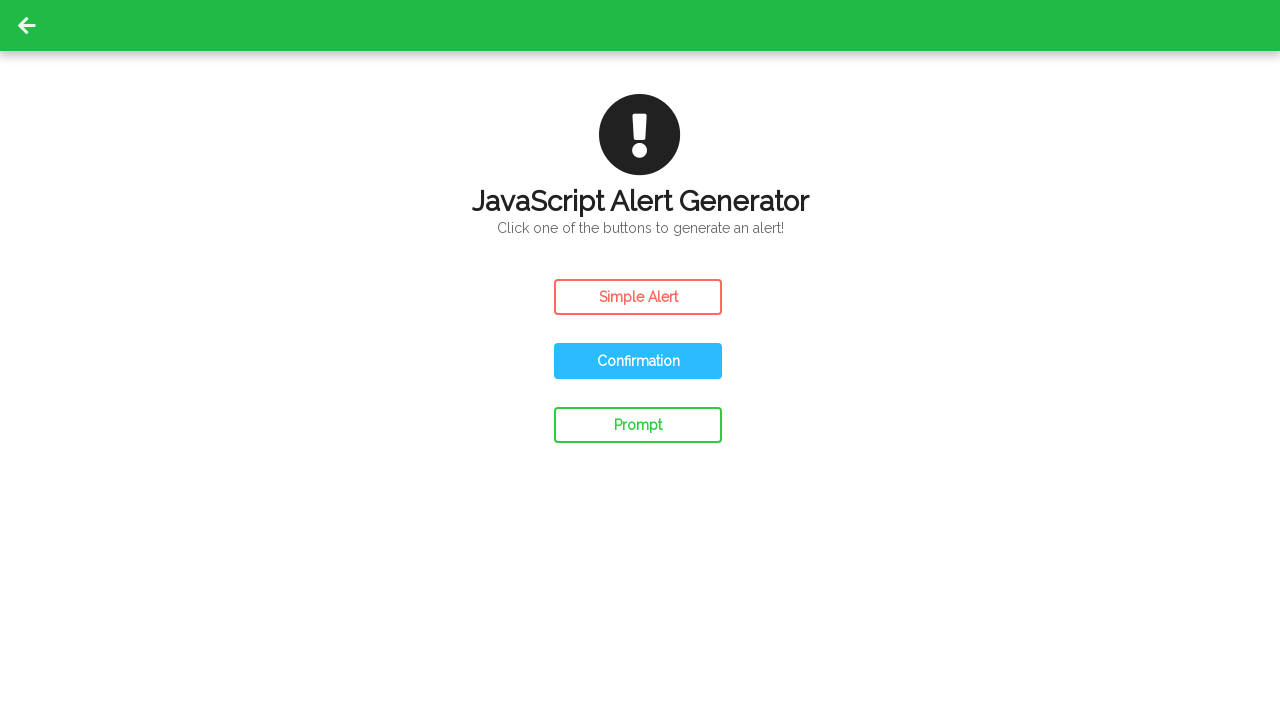

Clicked confirm button again to trigger another alert at (638, 361) on #confirm
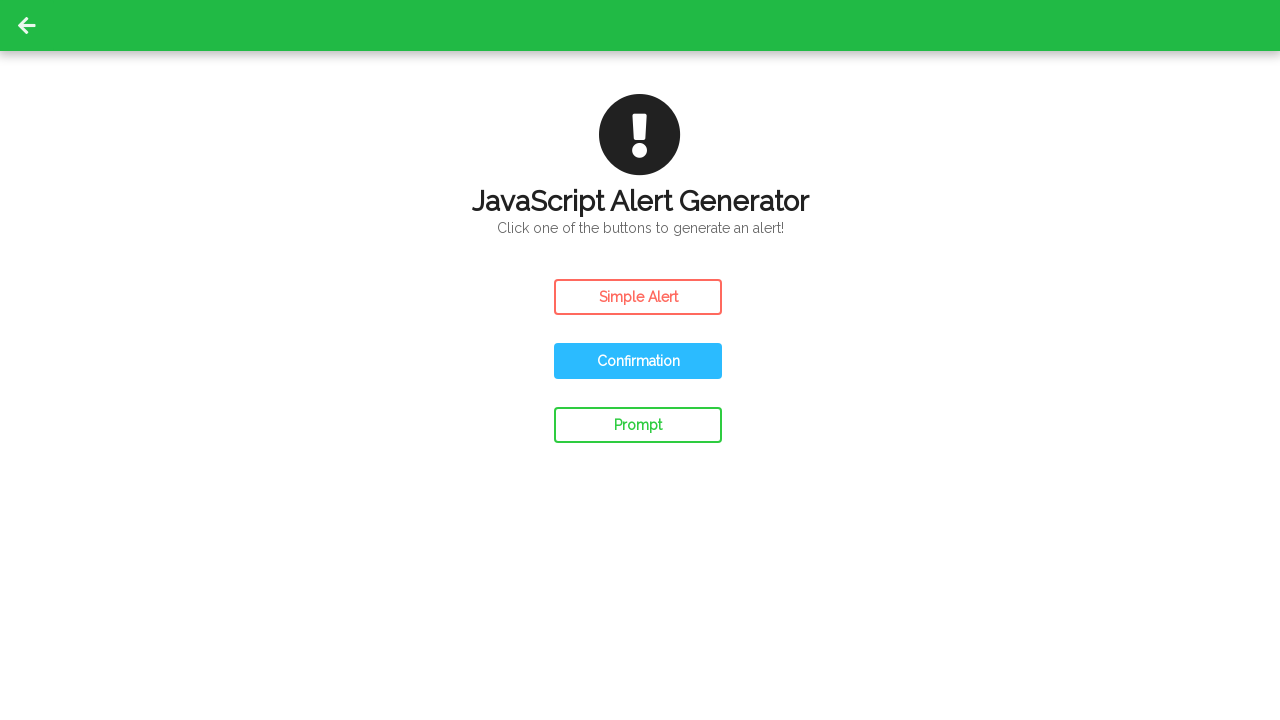

Set up dialog handler to dismiss and clicked confirm button to trigger dialog at (638, 361) on #confirm
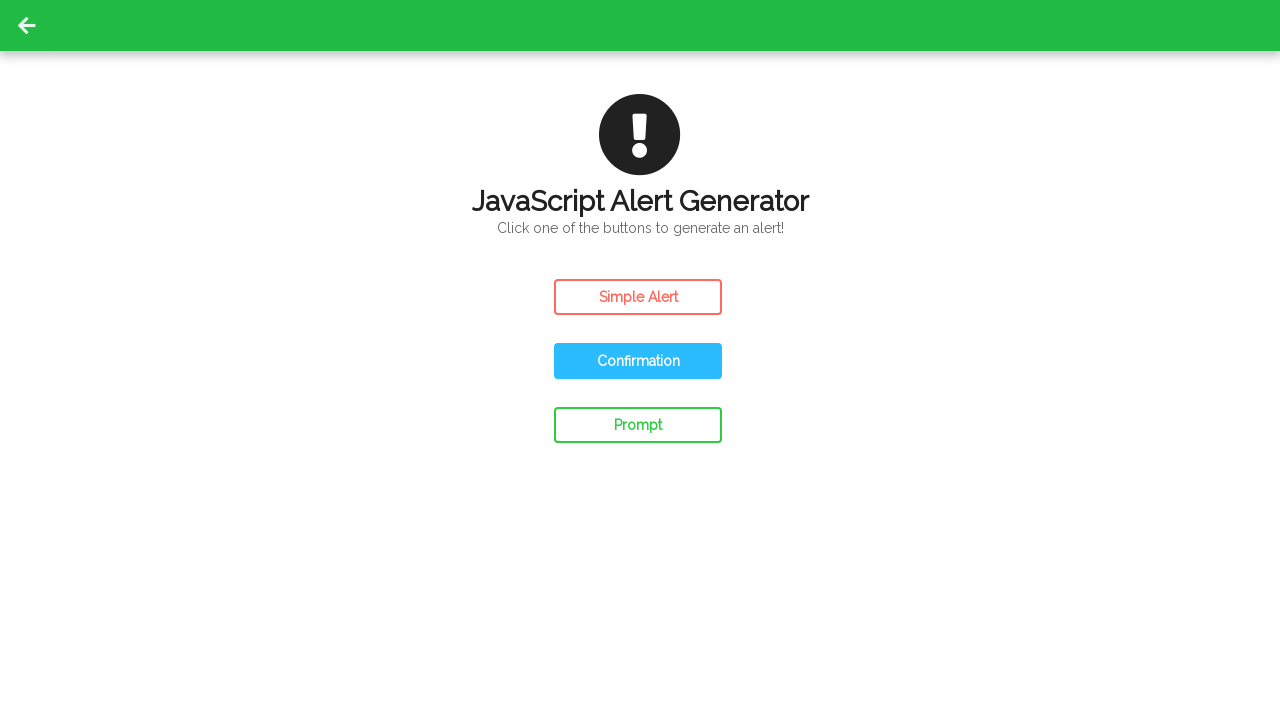

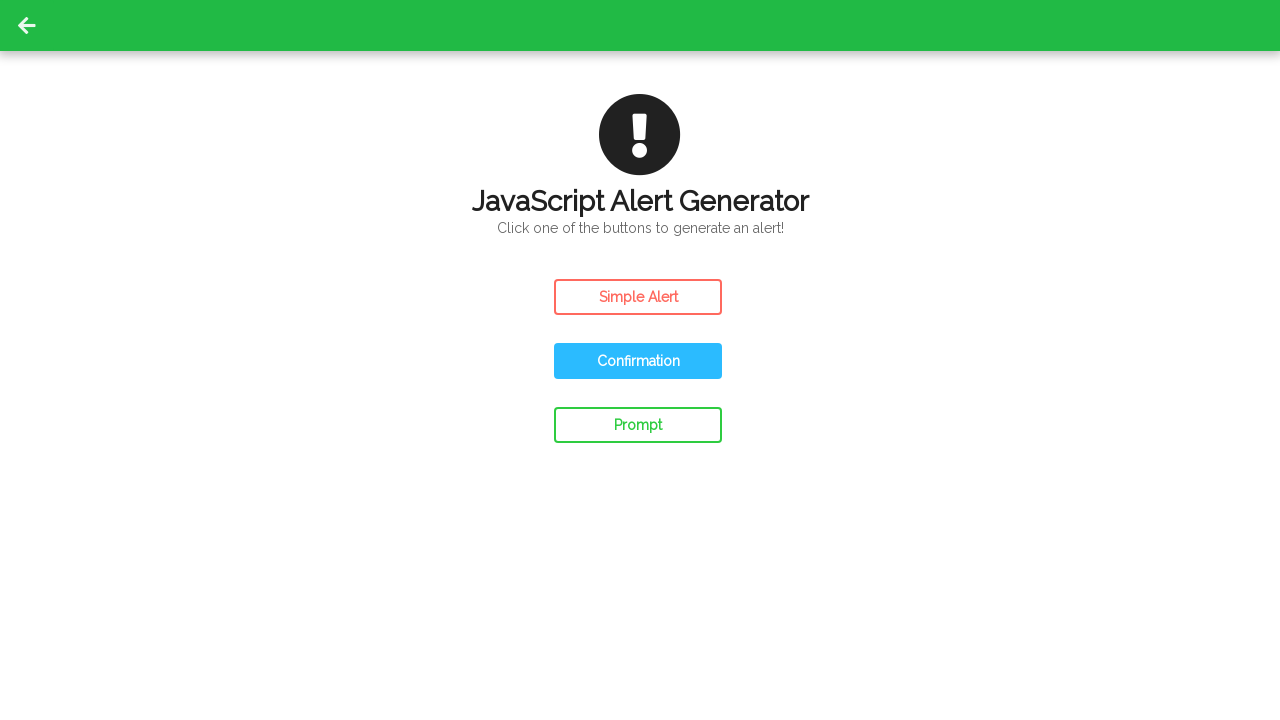